Tests session storage functionality by navigating to a practice page, setting a session storage item, and retrieving it to verify it was stored correctly.

Starting URL: https://rahulshettyacademy.com/AutomationPractice/

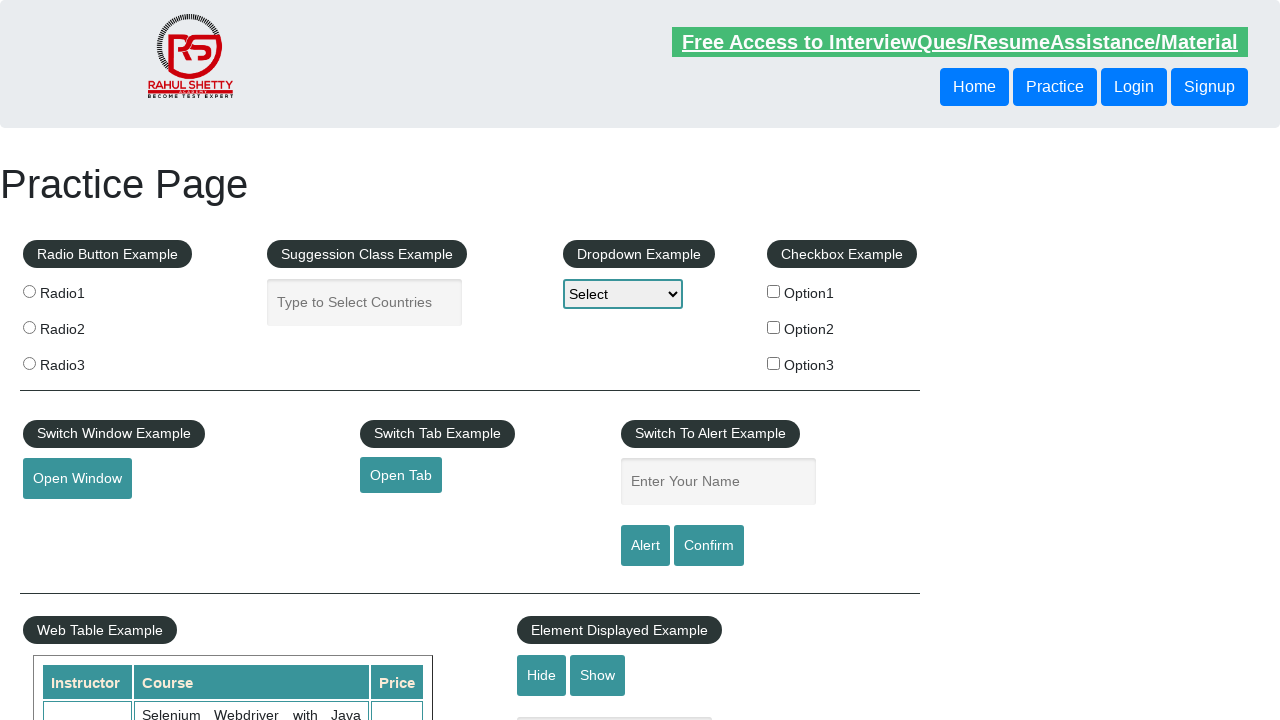

Waited for Practice Page header to load
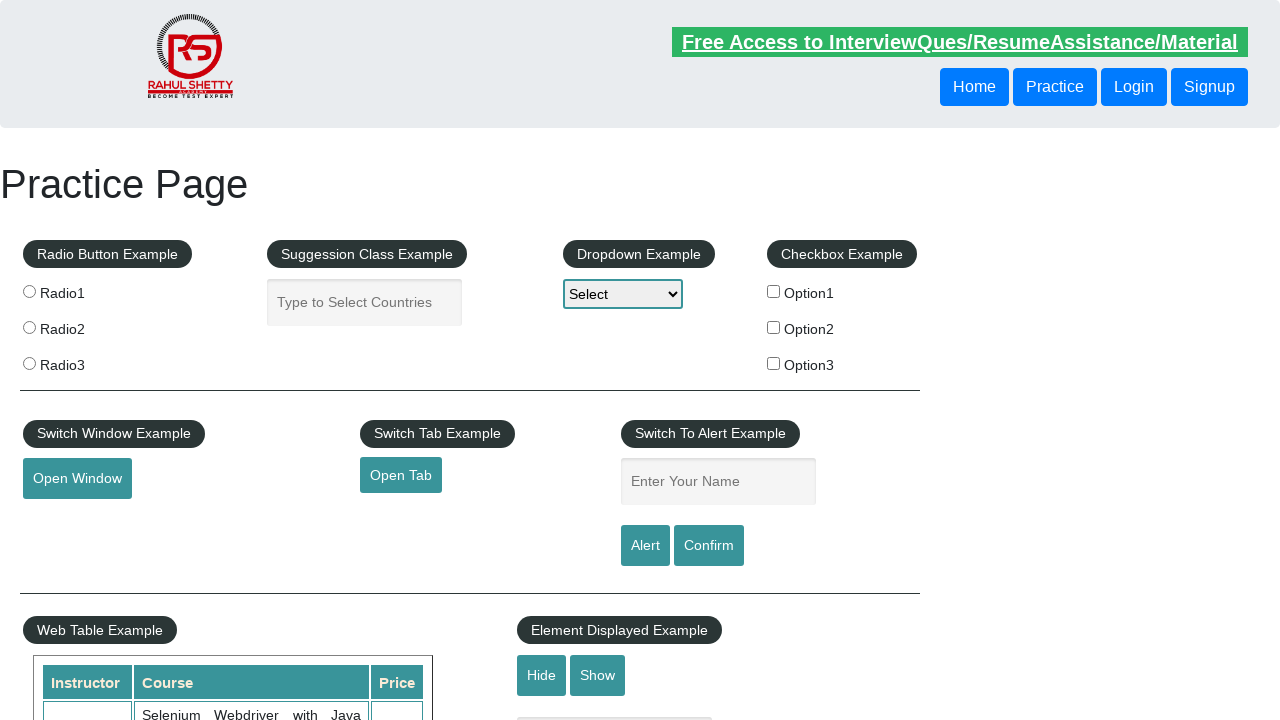

Verified page title is 'Practice Page'
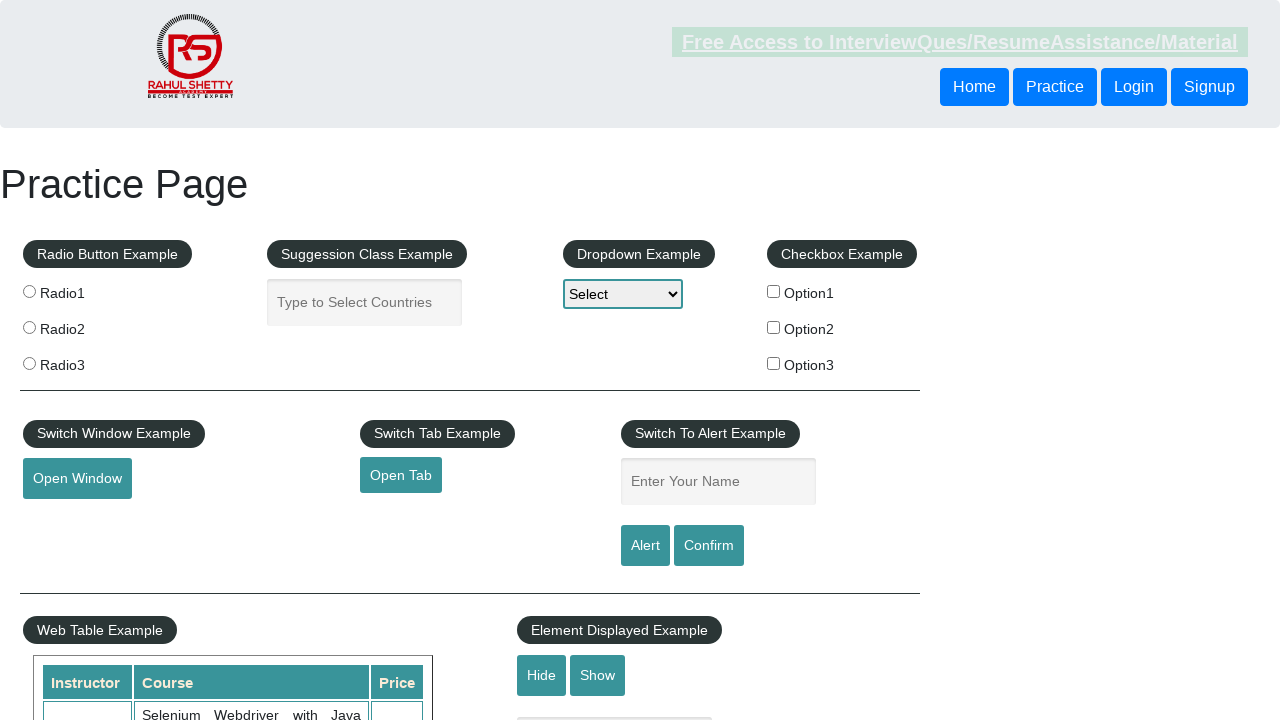

Set session storage item 'mySessionKey' to 'mySessionValue'
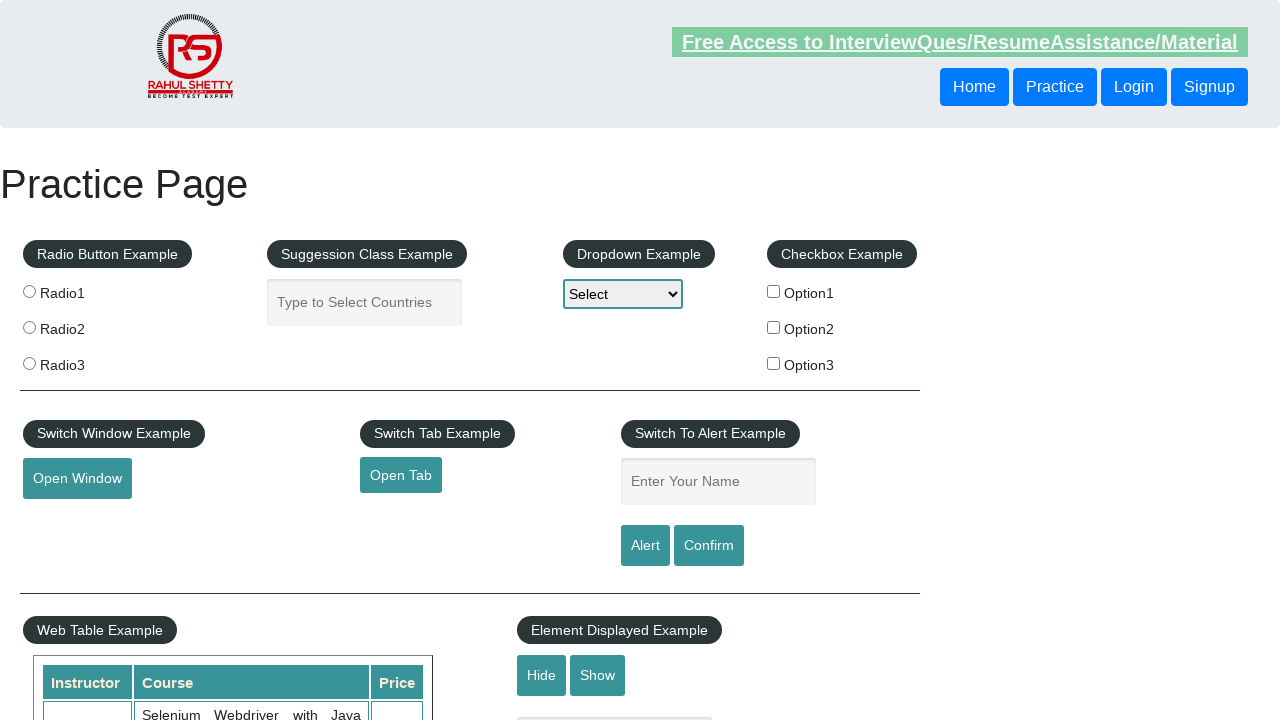

Retrieved all session storage data: {'mySessionKey': 'mySessionValue'}
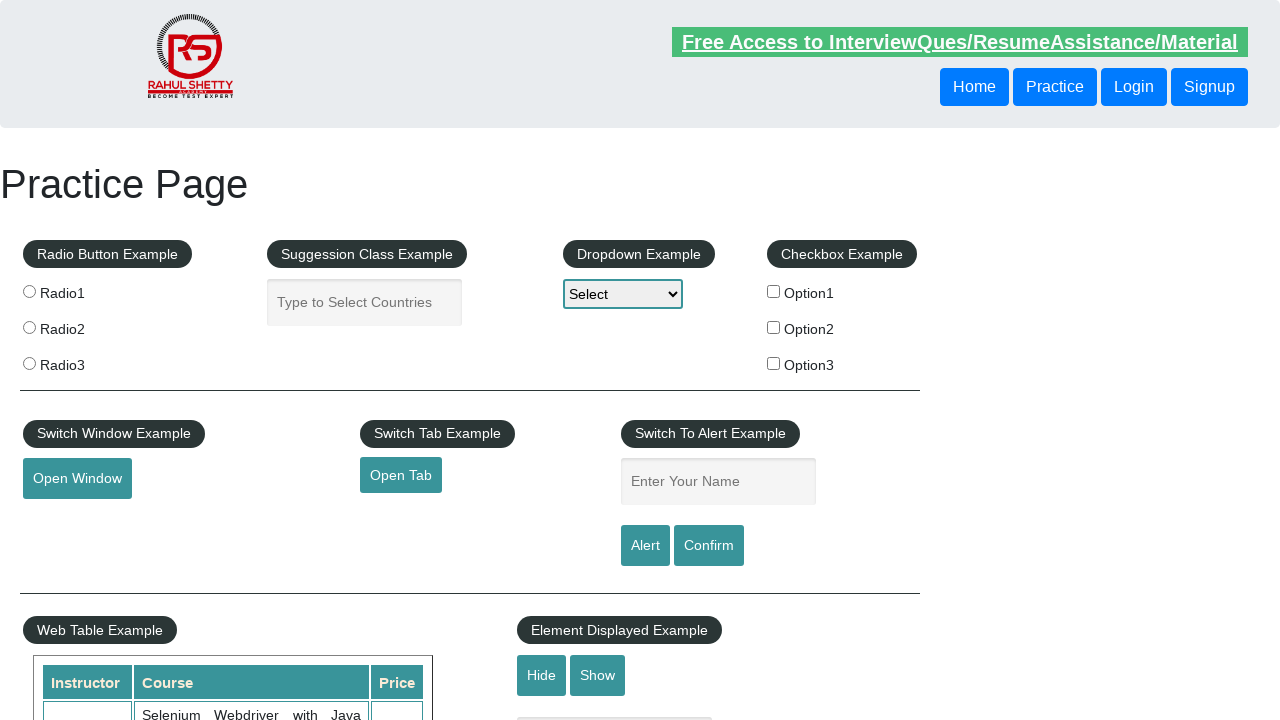

Retrieved session storage value for 'mySessionKey'
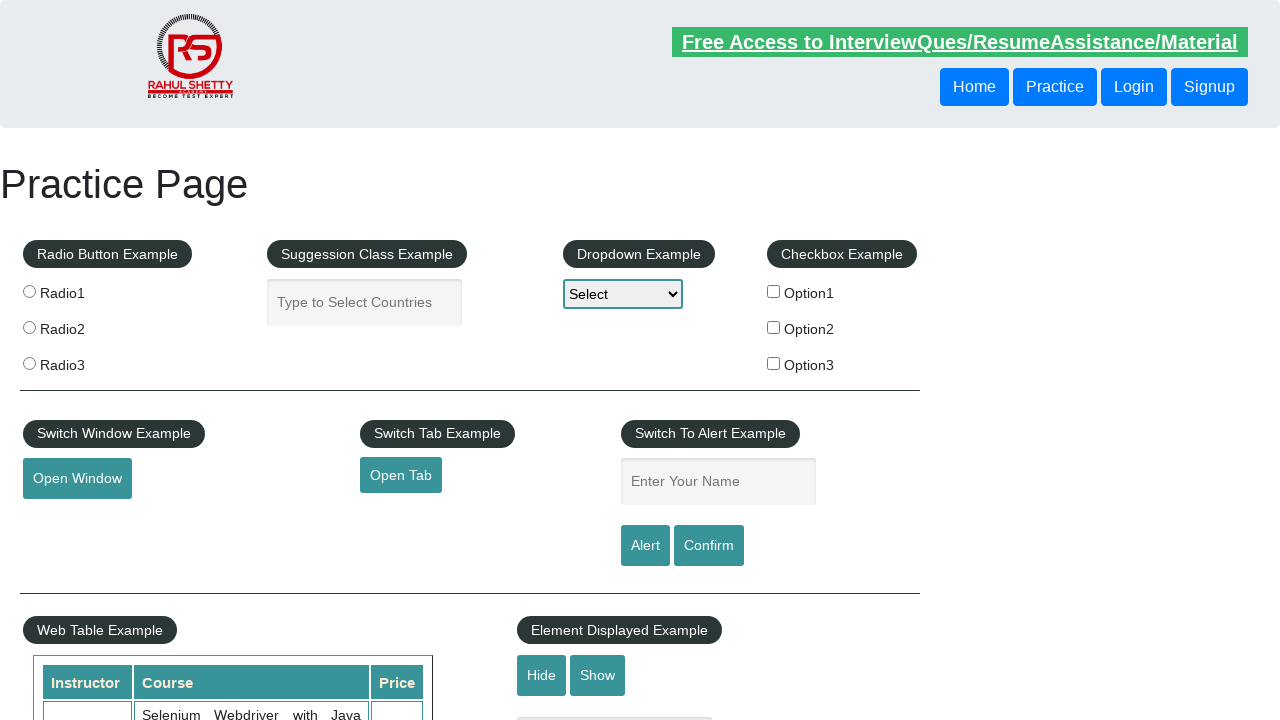

Verified session storage value is 'mySessionValue'
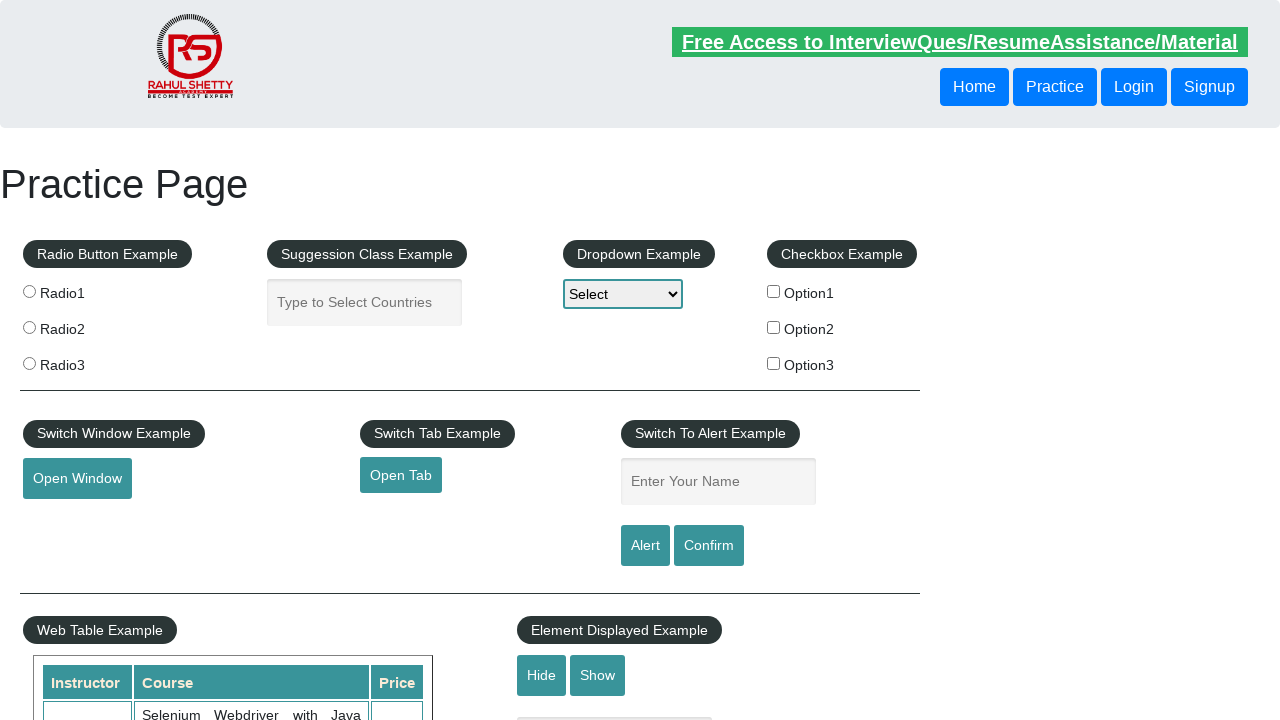

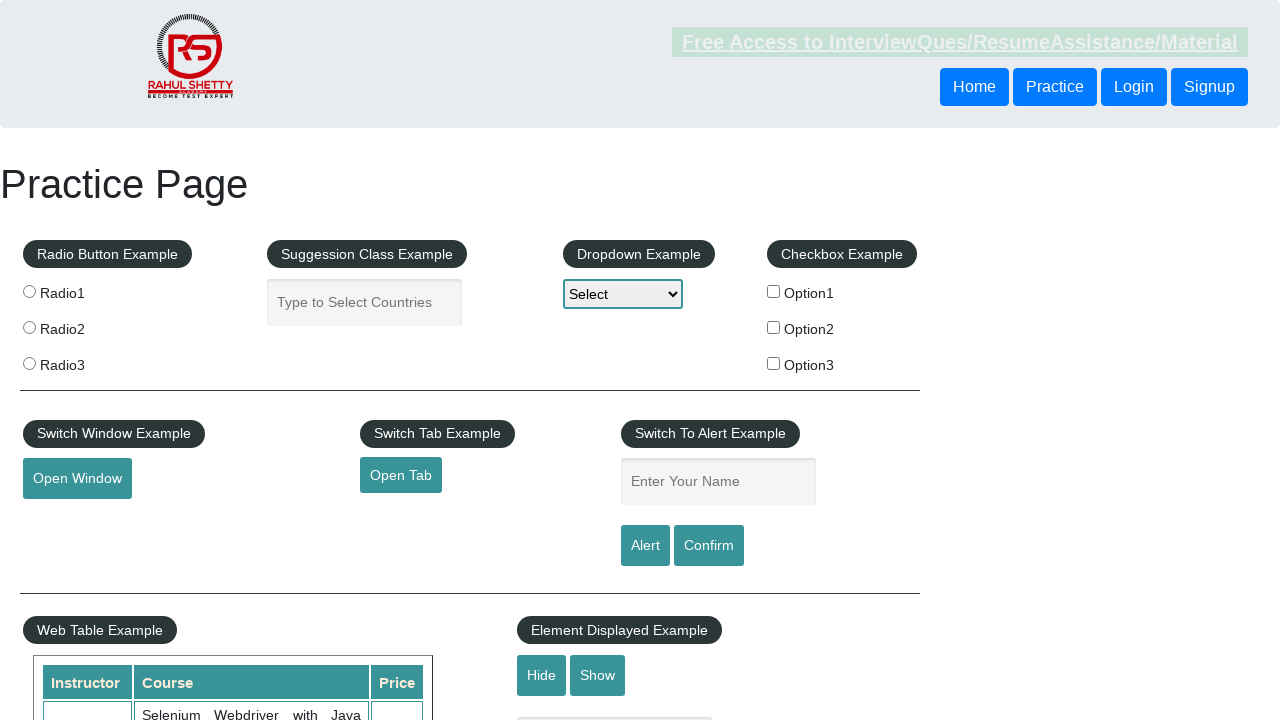